Tests keyboard key press functionality by sending Space and Left arrow keys to a target element and verifying the displayed result text on a key press detection page

Starting URL: http://the-internet.herokuapp.com/key_presses

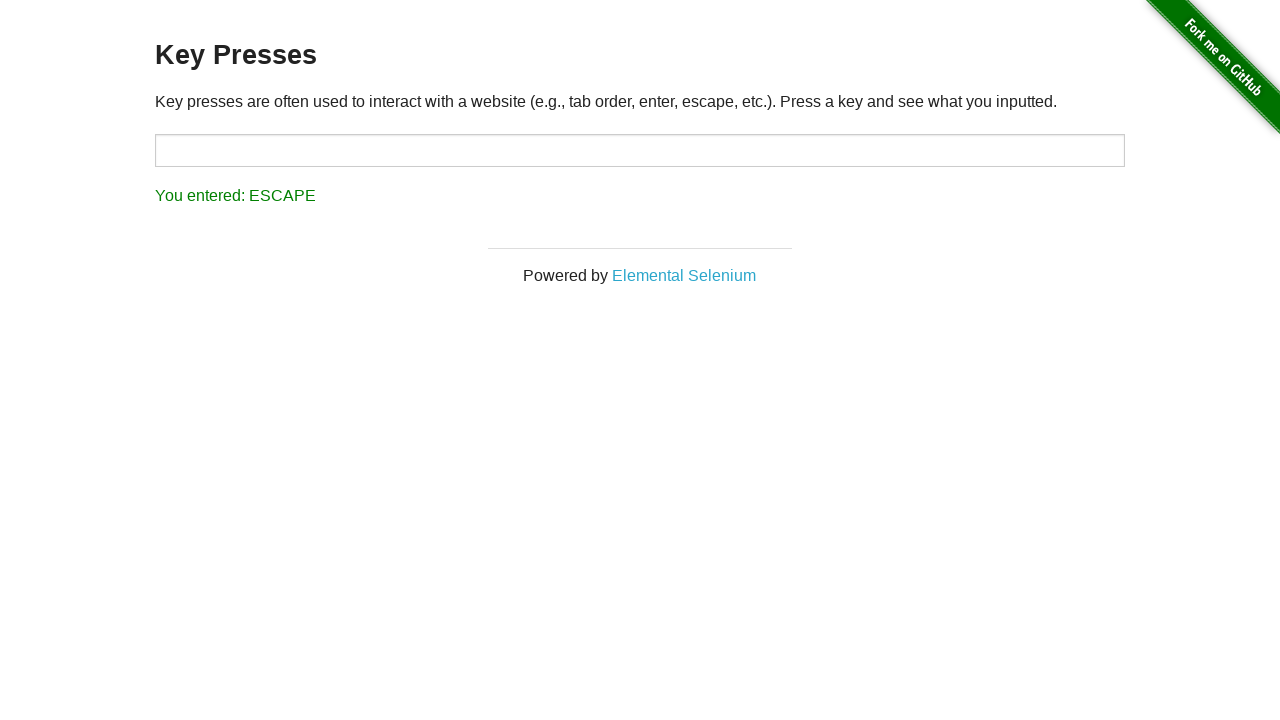

Pressed Space key on target element on #target
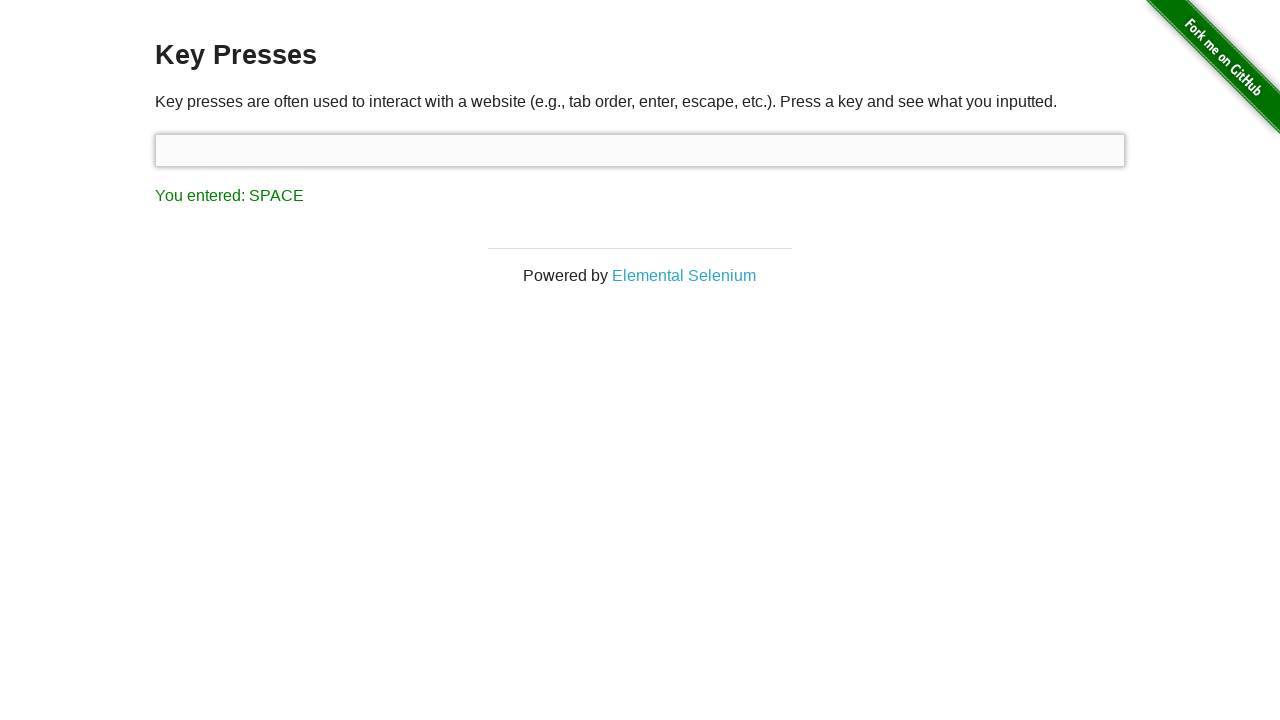

Result element loaded after Space key press
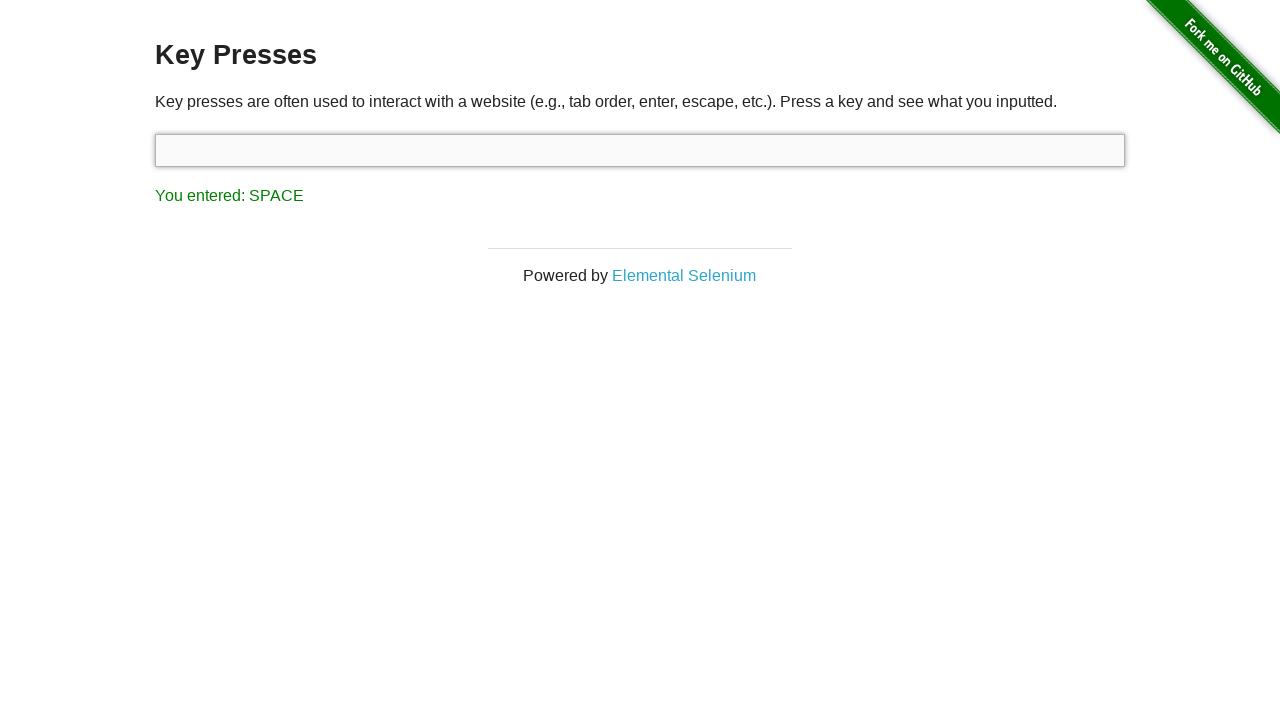

Verified result text shows 'You entered: SPACE'
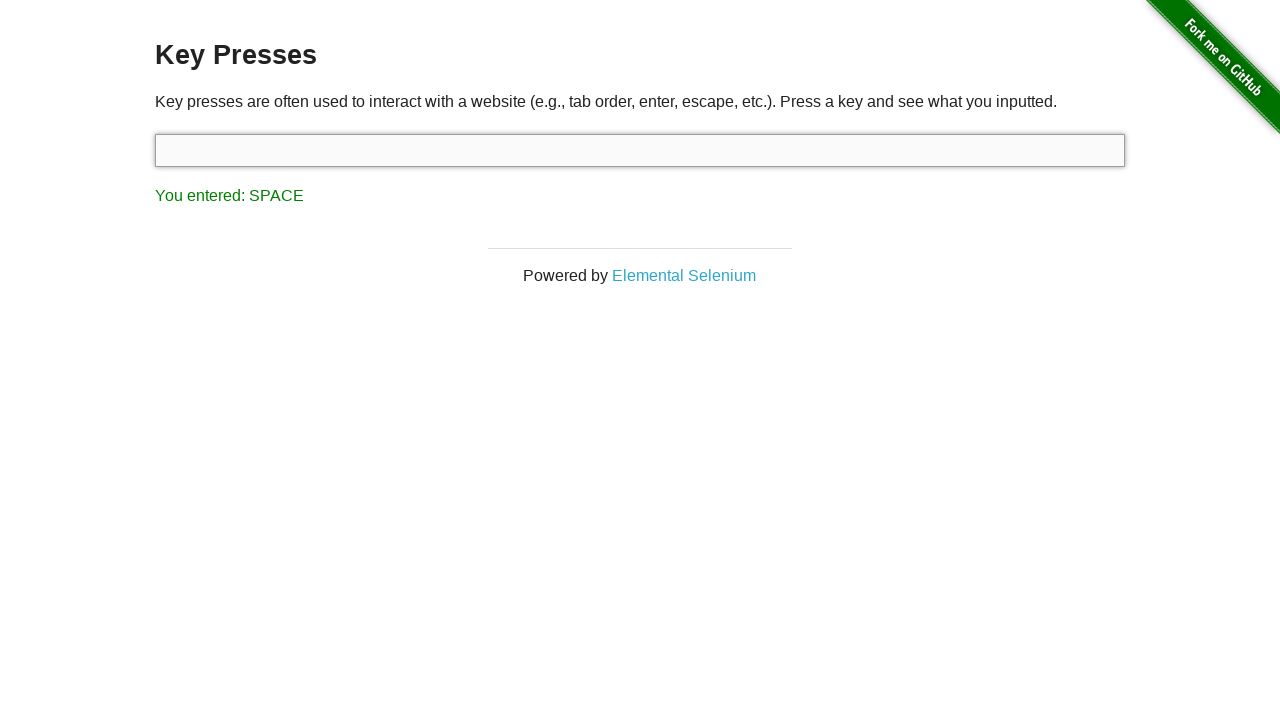

Pressed Left arrow key on focused element
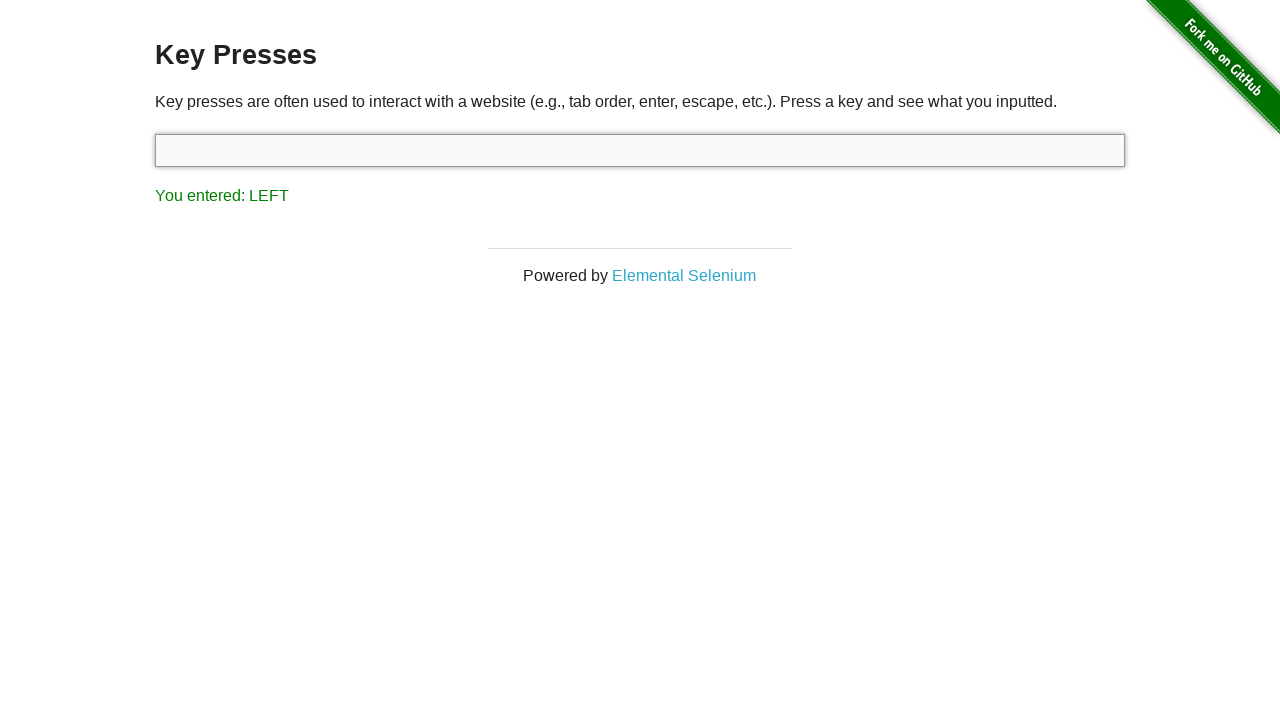

Verified result text shows 'You entered: LEFT'
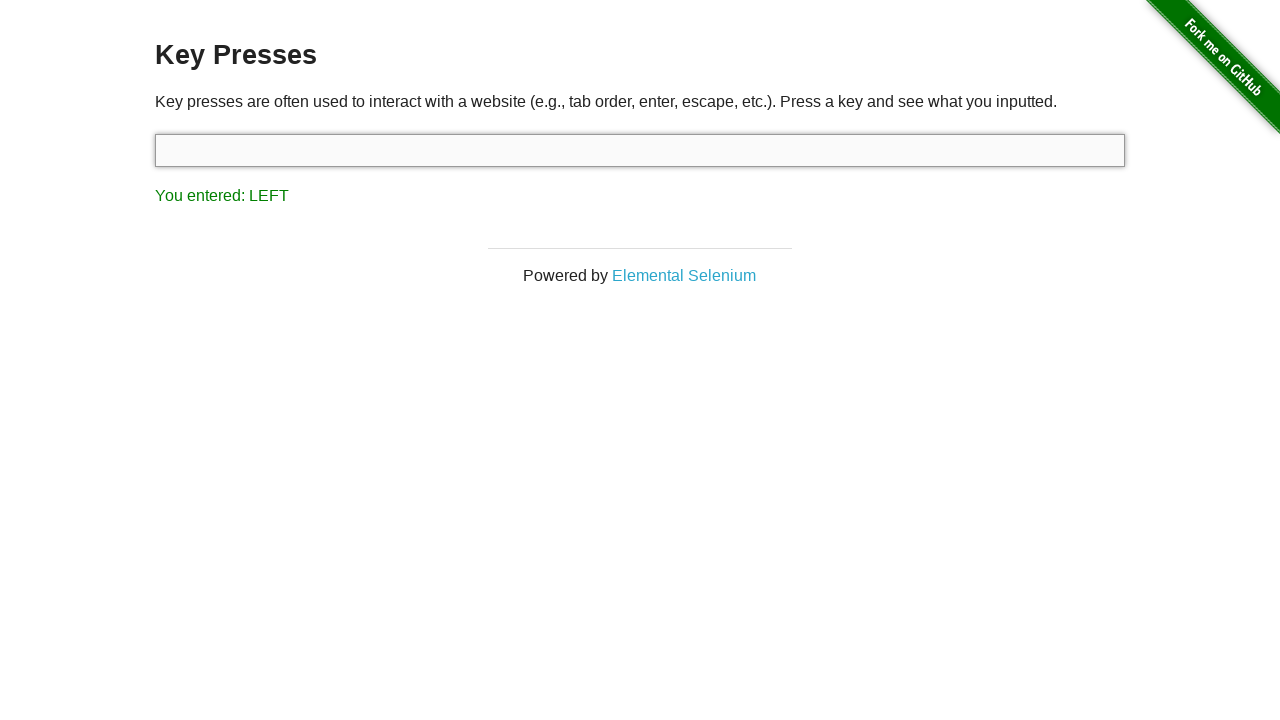

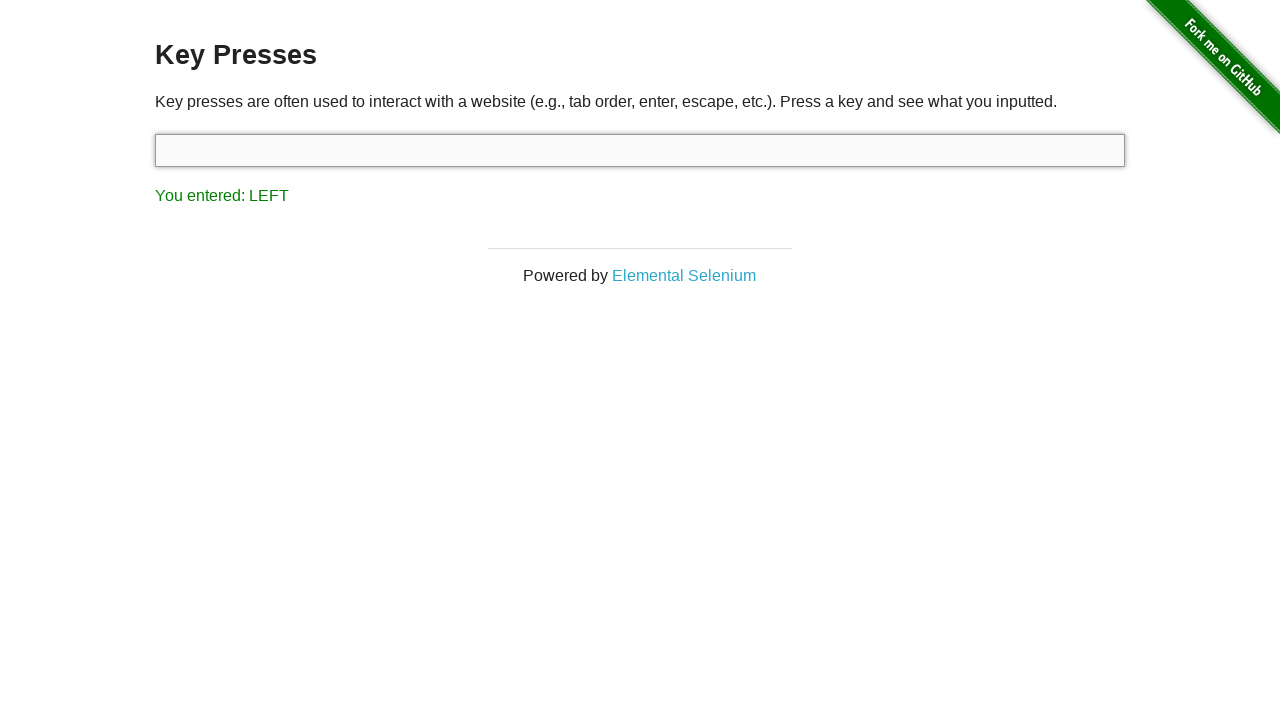